Tests JavaScript alert handling by clicking the first button, accepting the alert, and verifying the result message shows successful click confirmation

Starting URL: https://the-internet.herokuapp.com/javascript_alerts

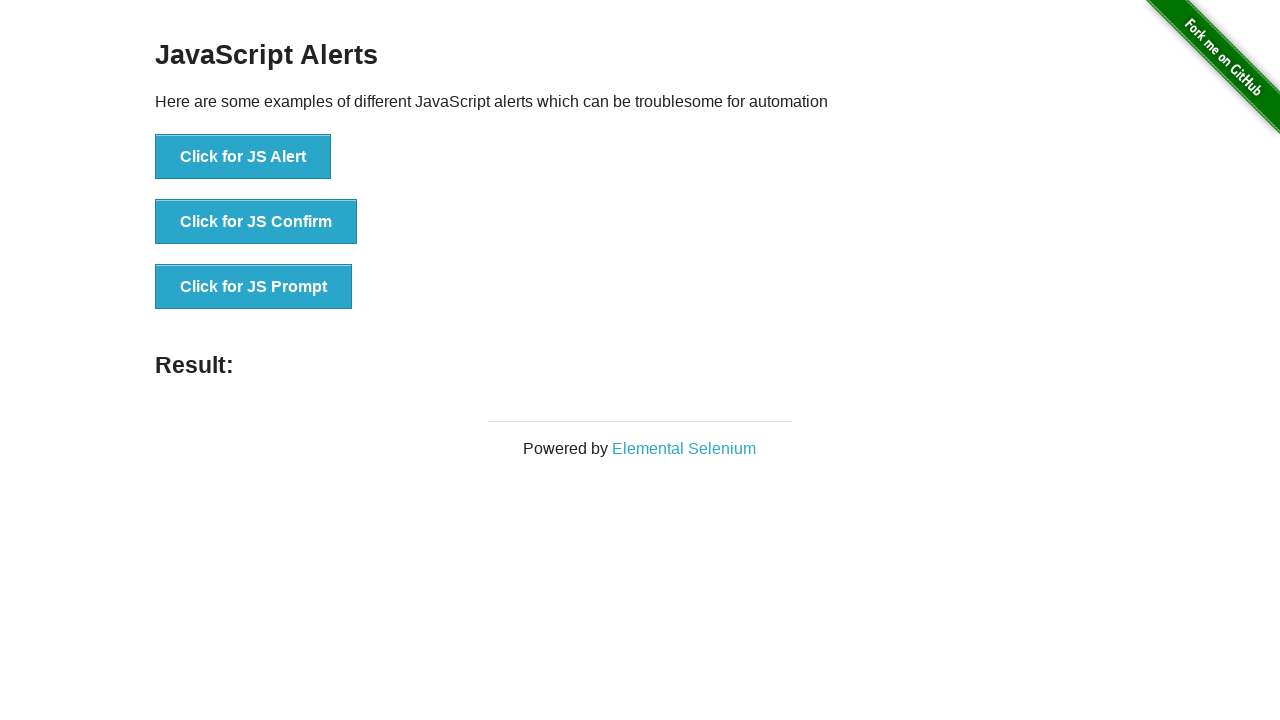

Clicked the first button to trigger JavaScript alert at (243, 157) on button[onclick='jsAlert()']
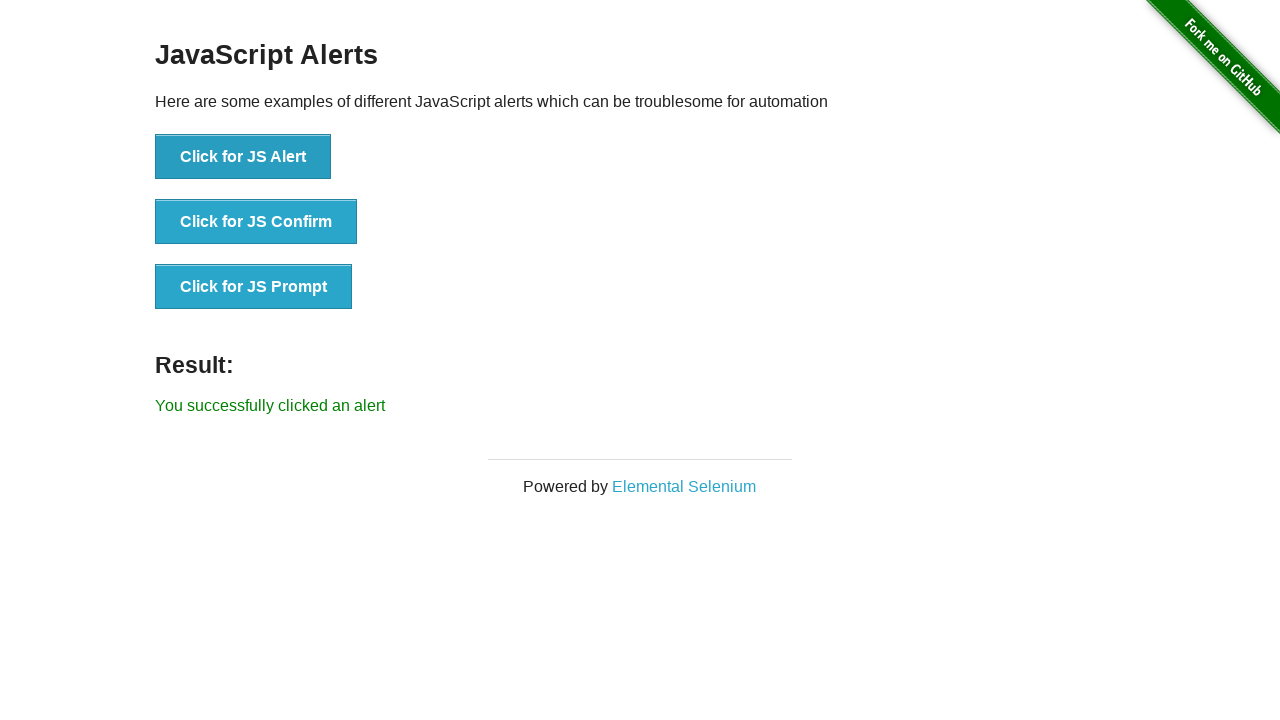

Set up dialog handler to accept alerts
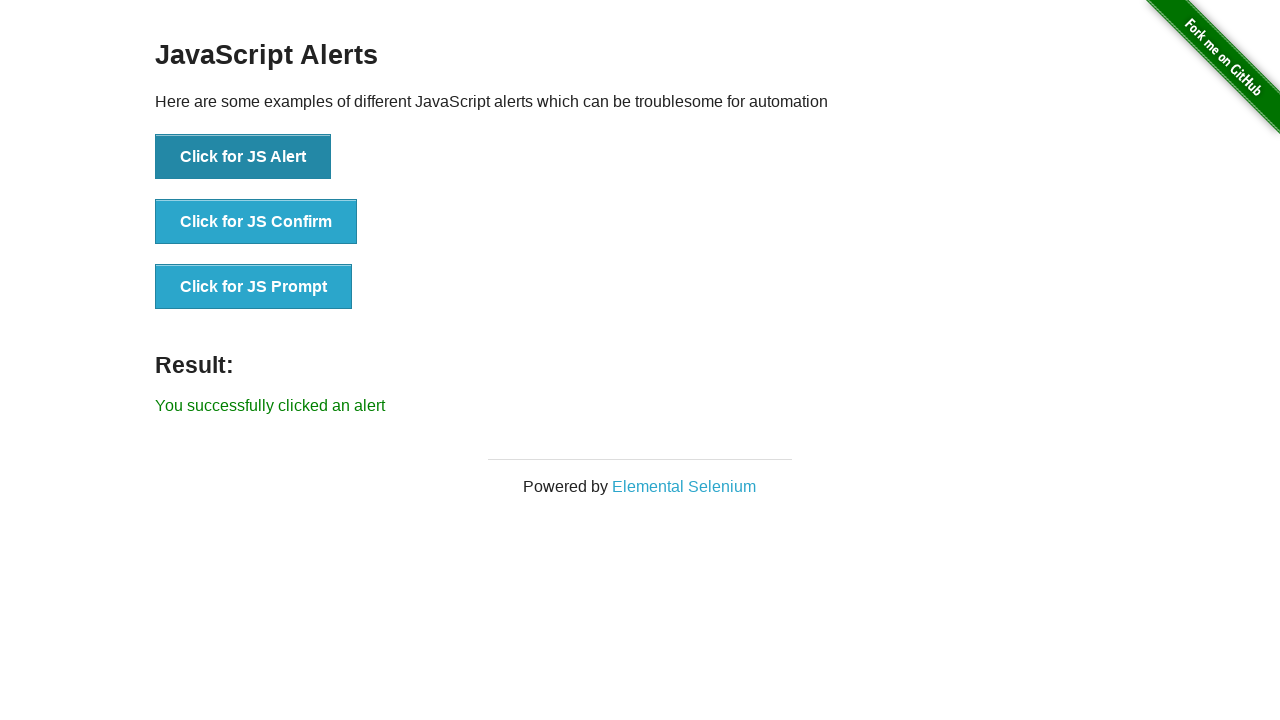

Clicked button to trigger alert and accepted it at (243, 157) on button[onclick='jsAlert()']
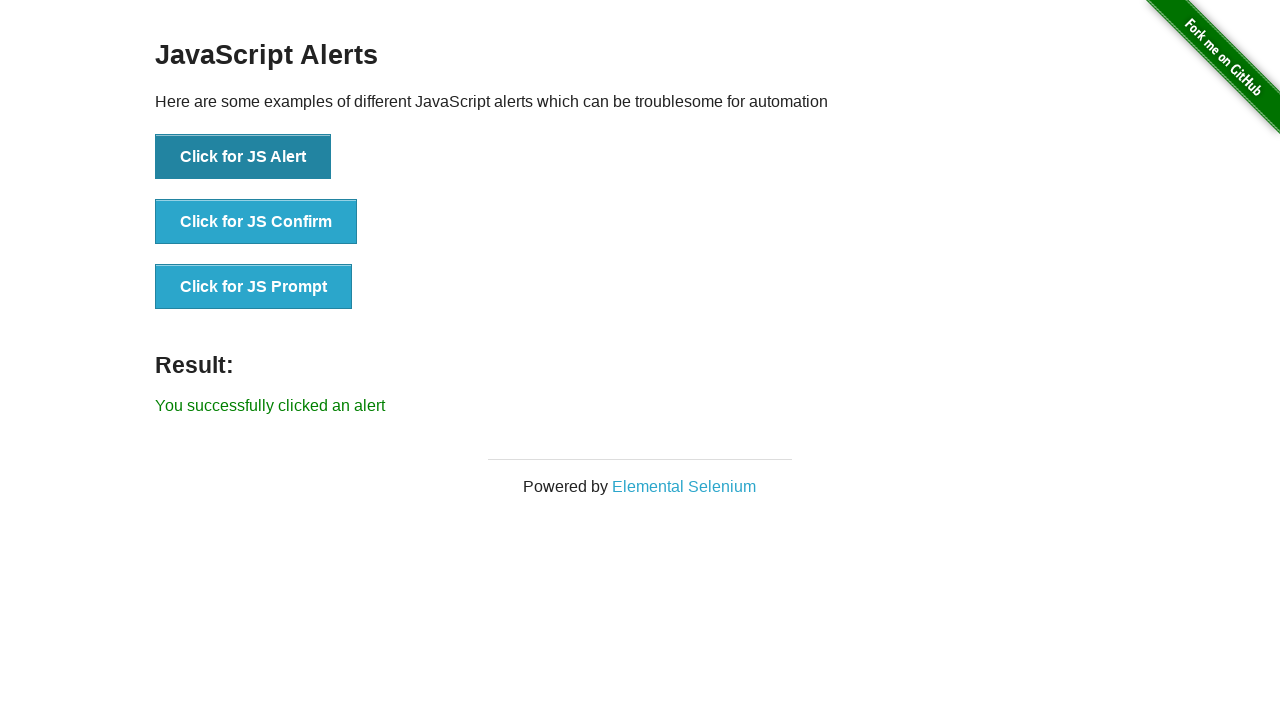

Result message element loaded
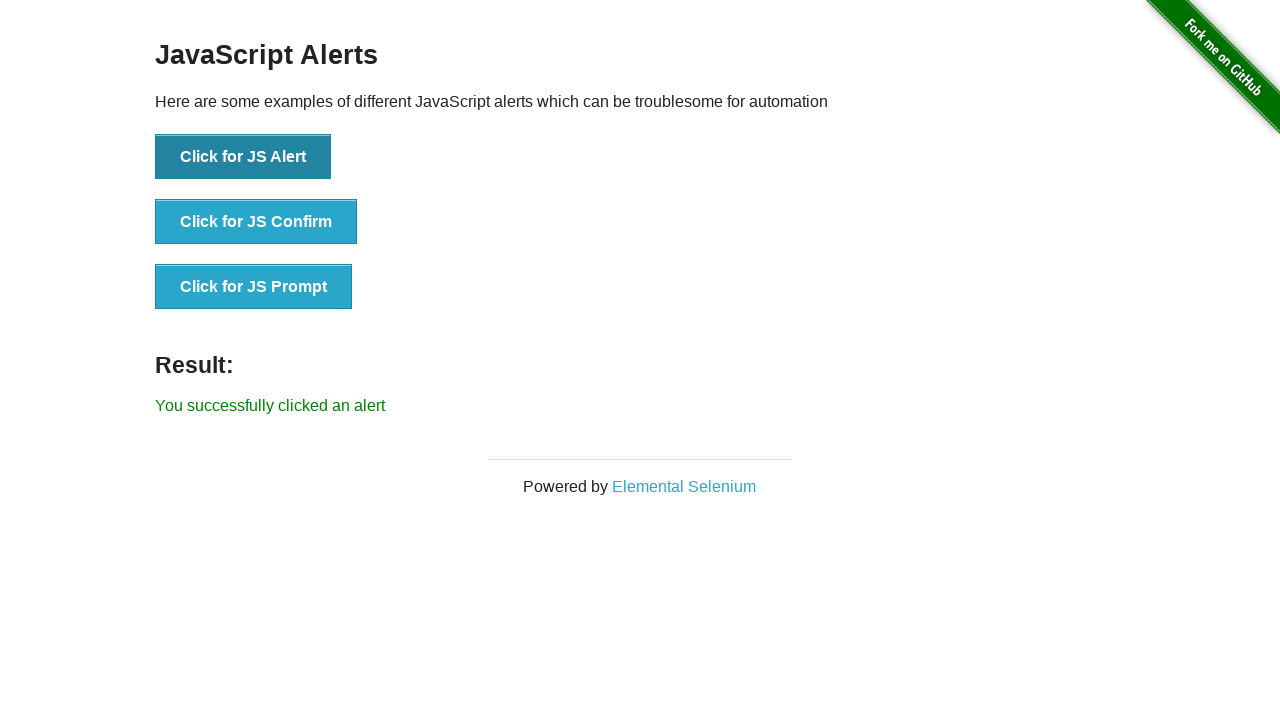

Retrieved result message: 'You successfully clicked an alert'
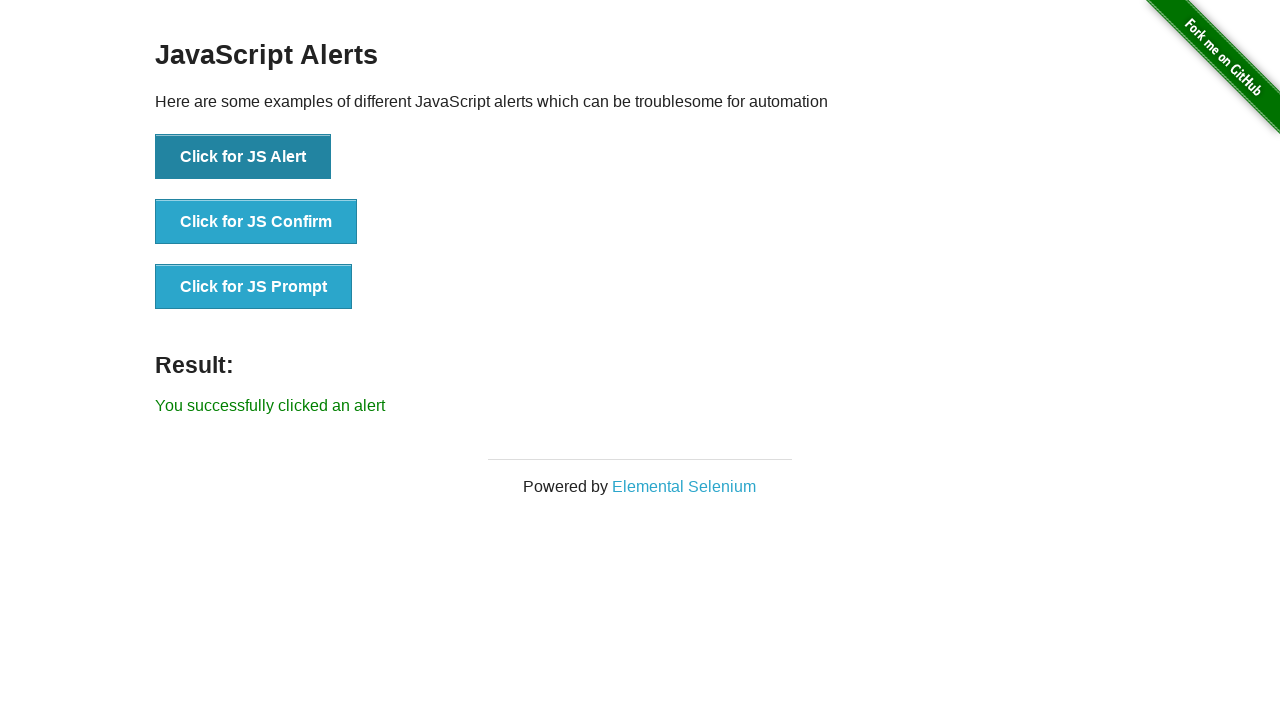

Verified result message shows successful alert click confirmation
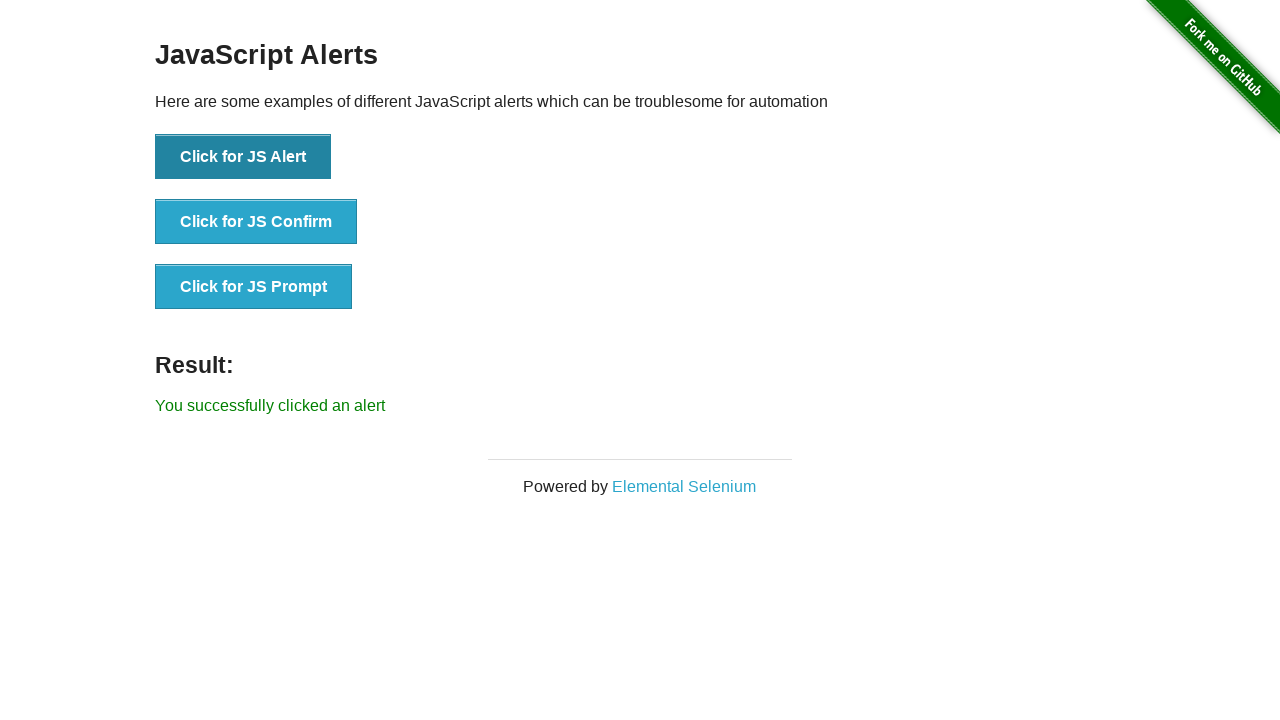

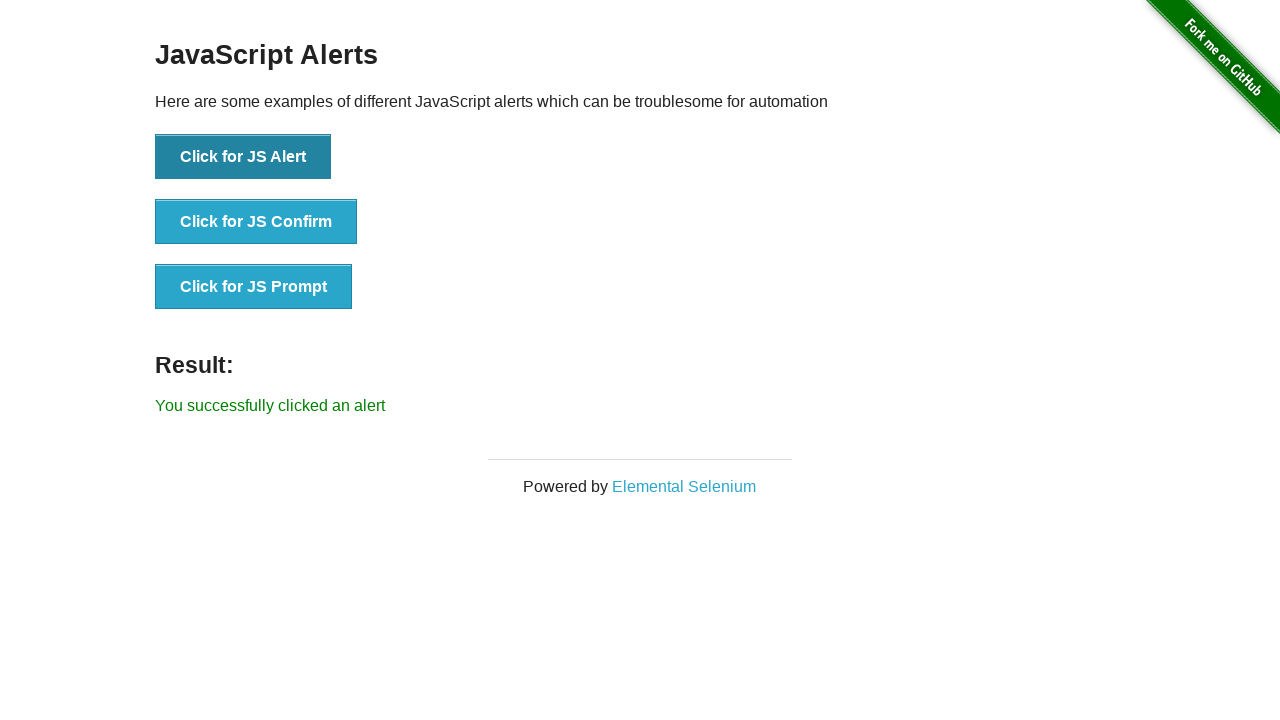